Tests the text box form by filling name and email fields and verifying the output message

Starting URL: https://demoqa.com/

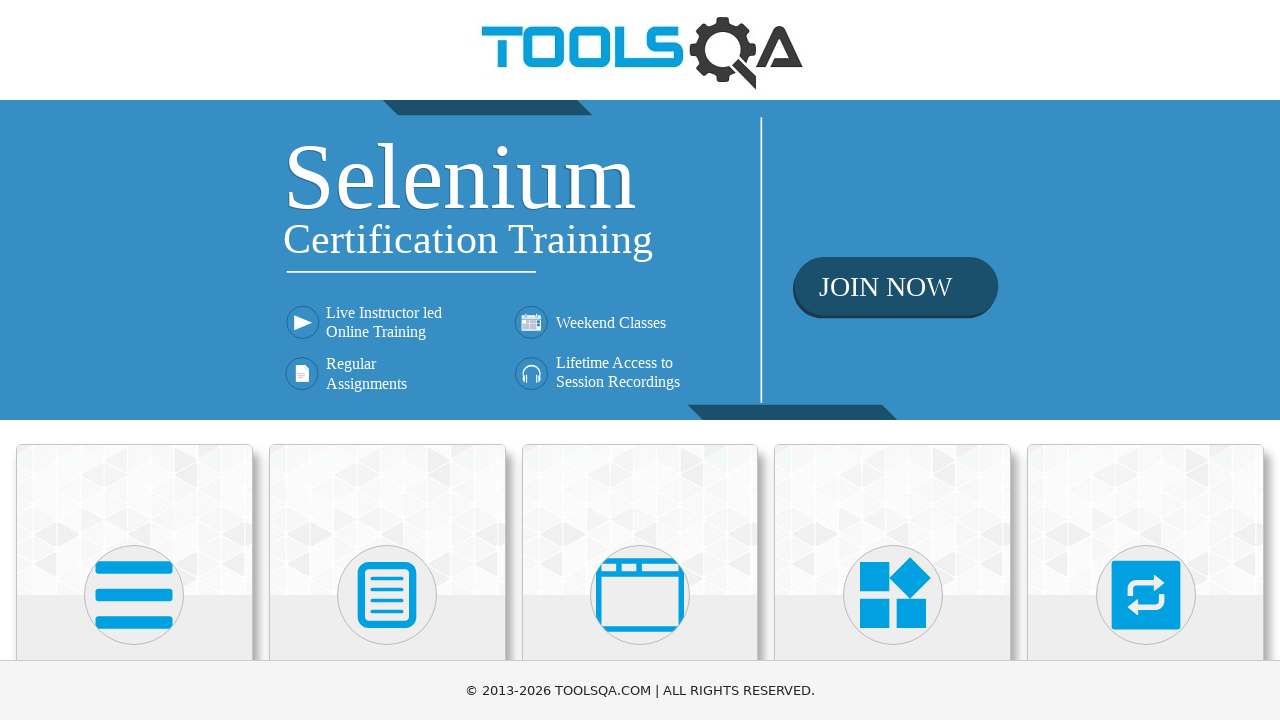

Clicked on Elements card at (134, 520) on xpath=//div[@class='card mt-4 top-card'][1]
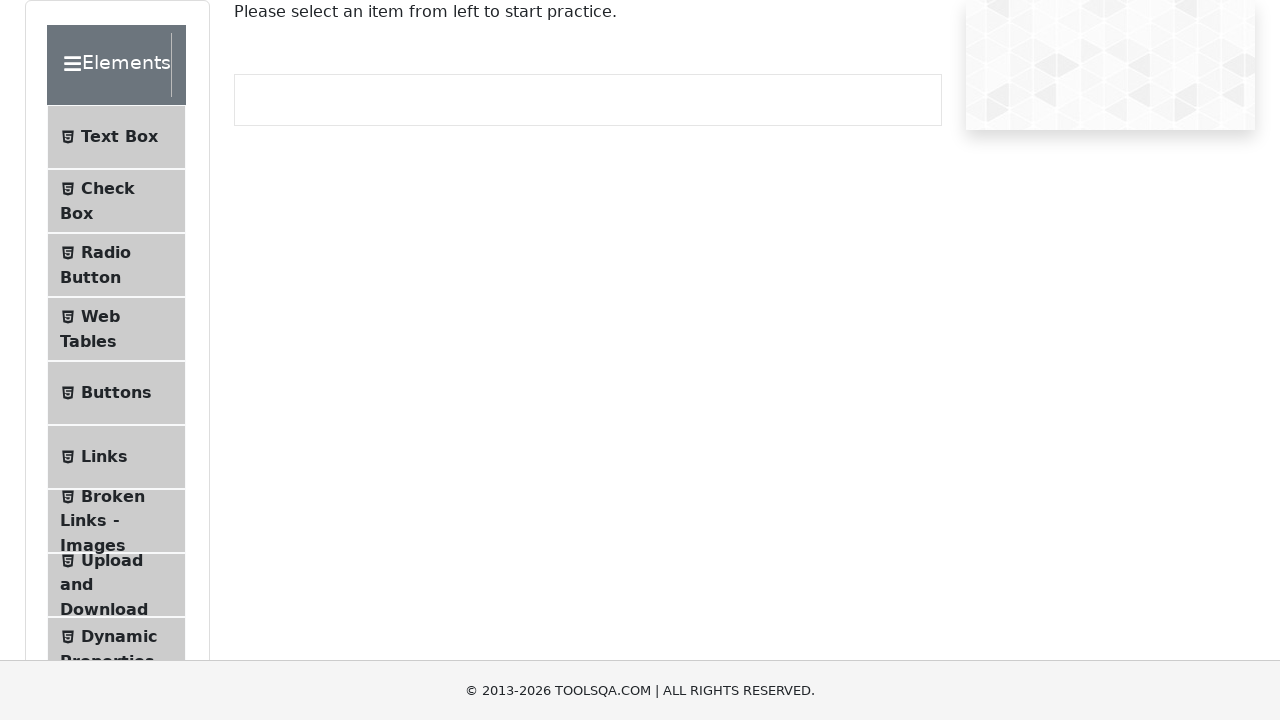

Clicked on Text Box menu item at (116, 137) on xpath=//li[@id='item-0'][1]
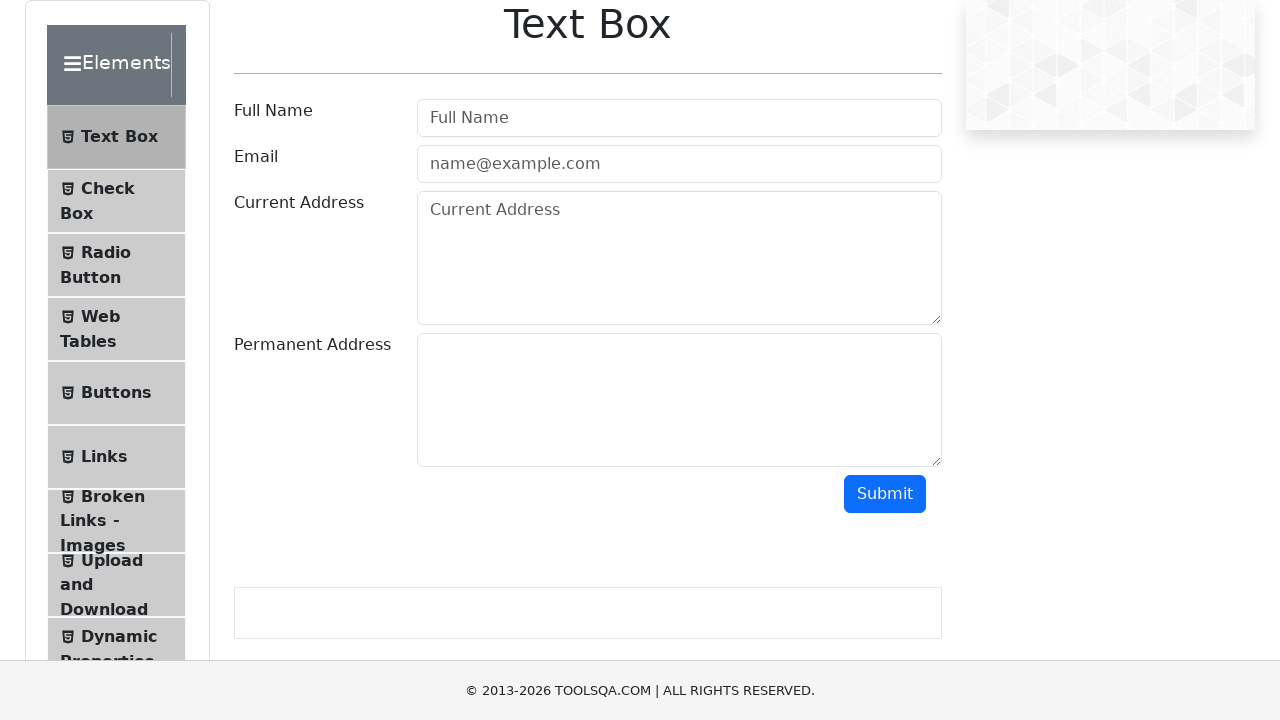

Filled in full name field with 'Barak Obama' on xpath=//input[@class=' mr-sm-2 form-control'][1]
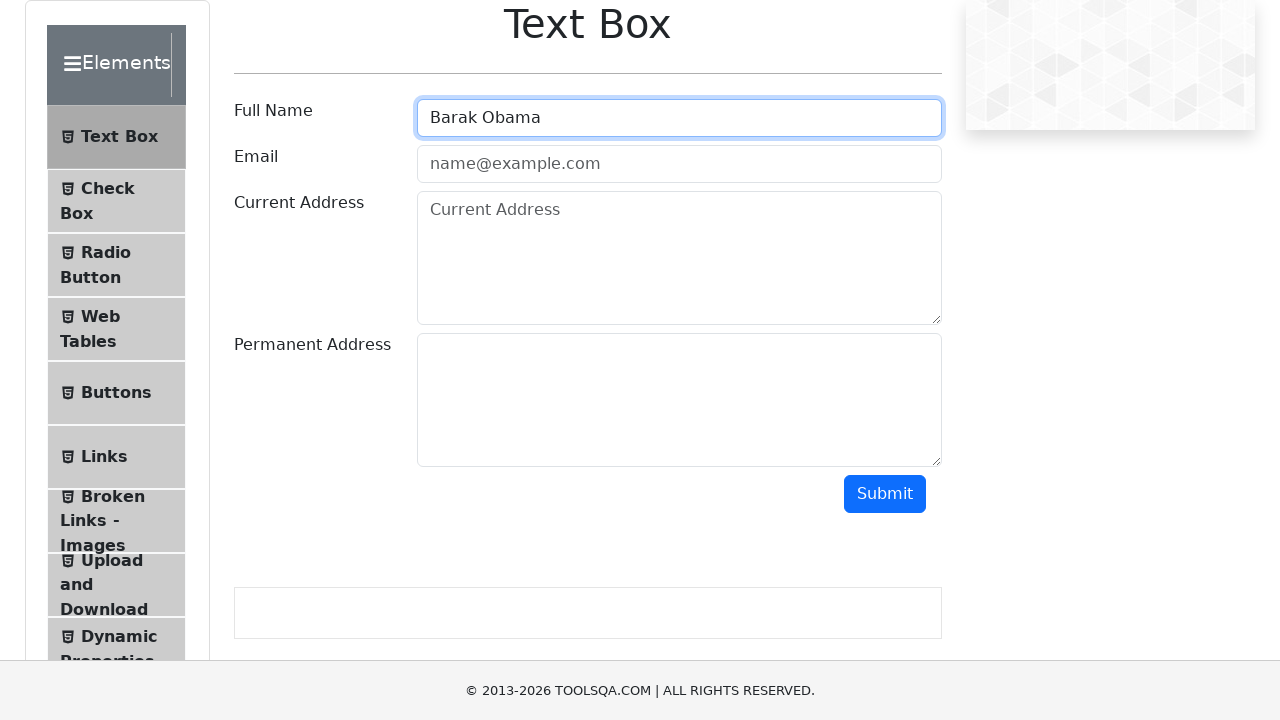

Filled in email field with 'barak1961@gmail.com' on xpath=//input[@class='mr-sm-2 form-control']
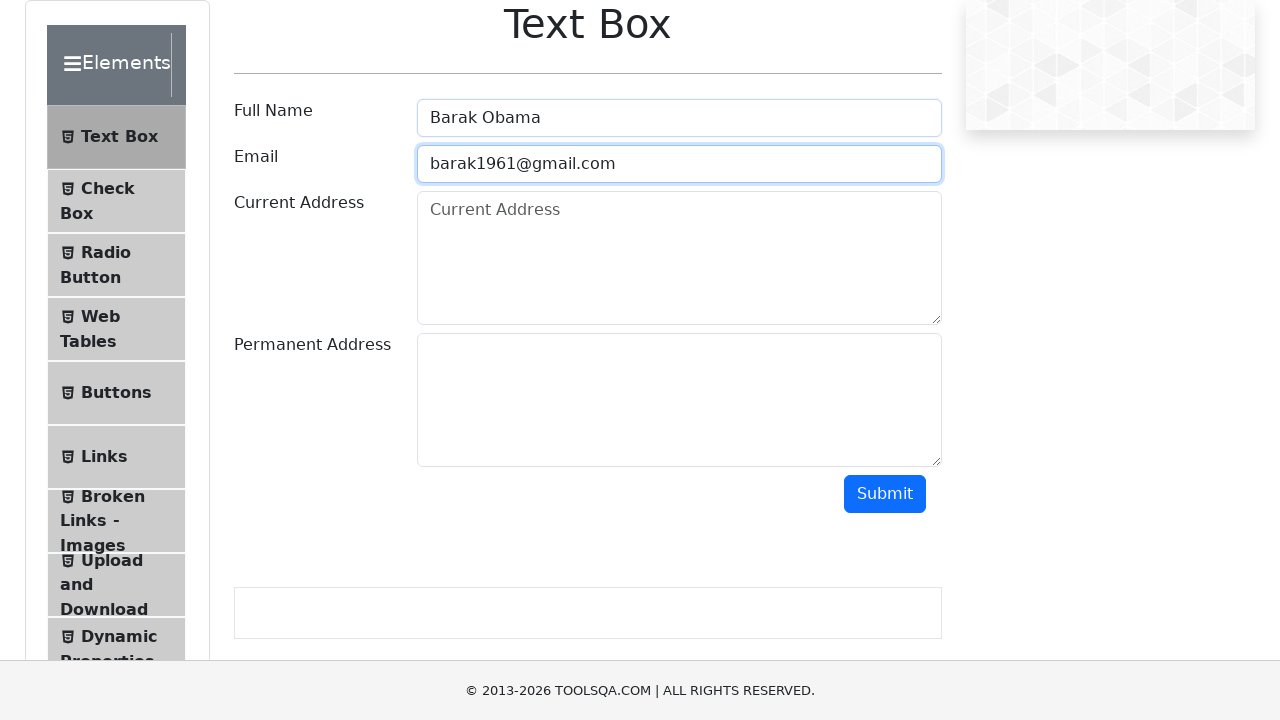

Clicked submit button at (885, 494) on #submit
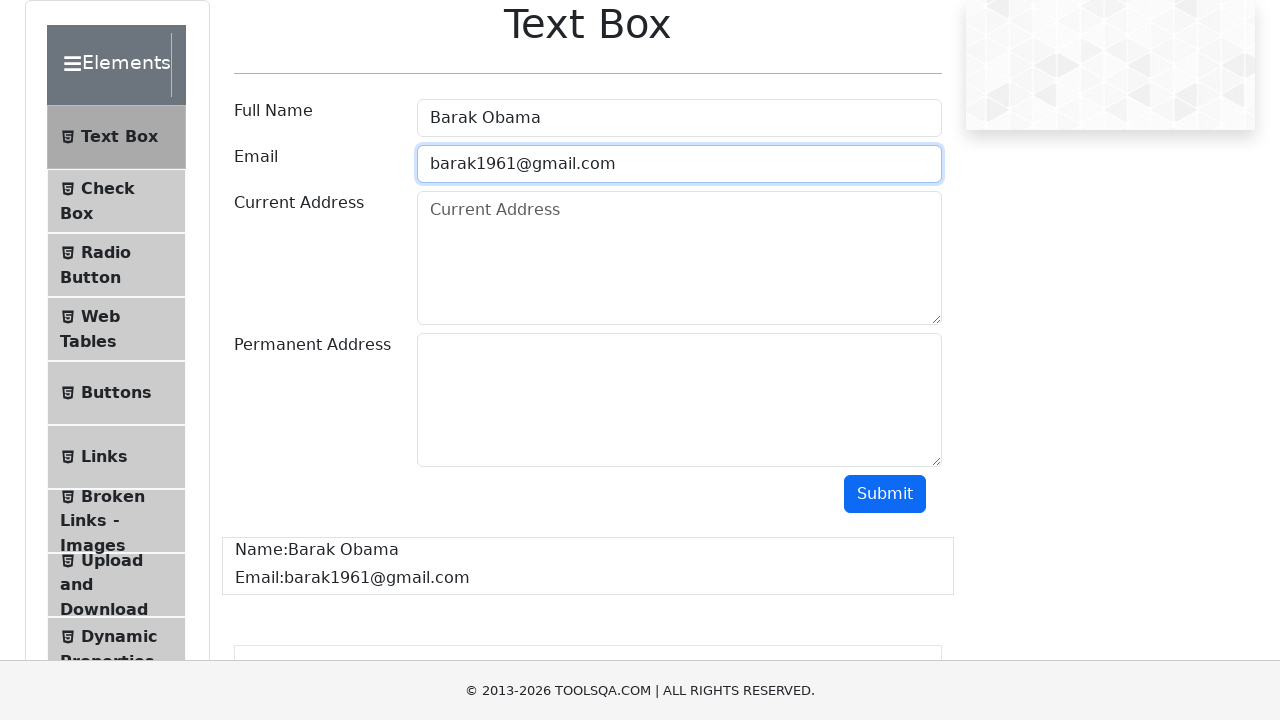

Output message loaded and verified
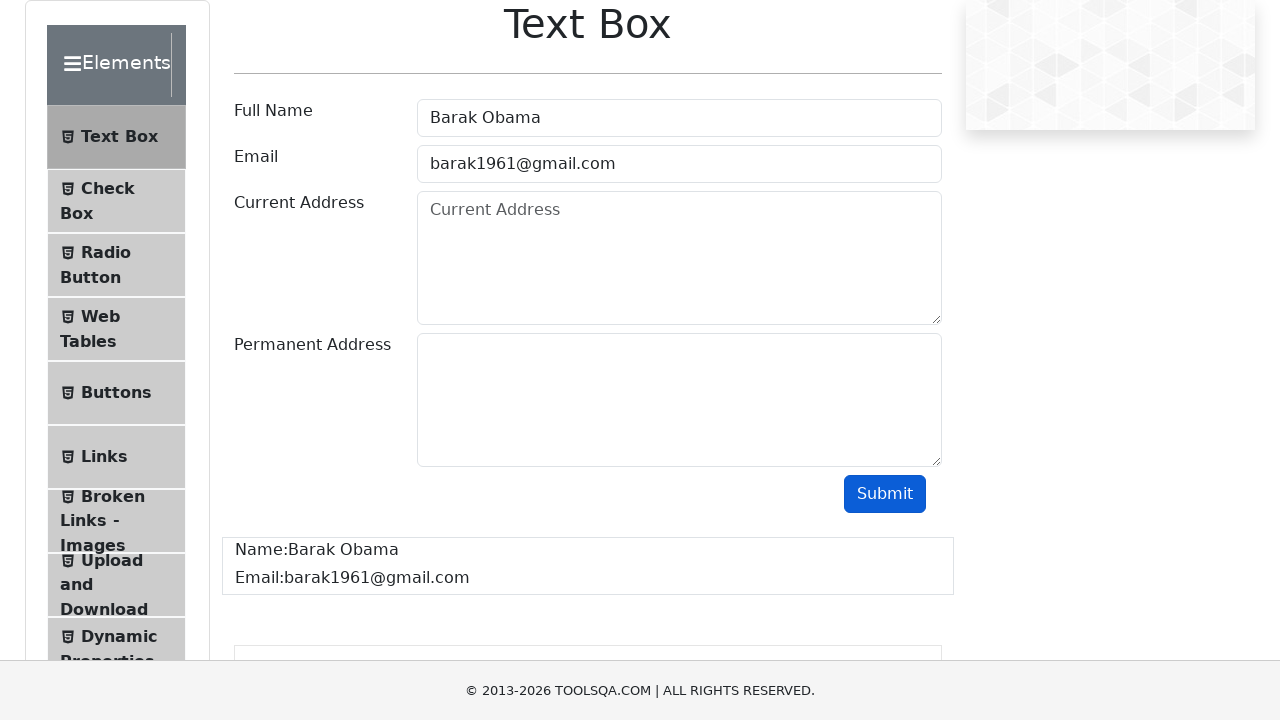

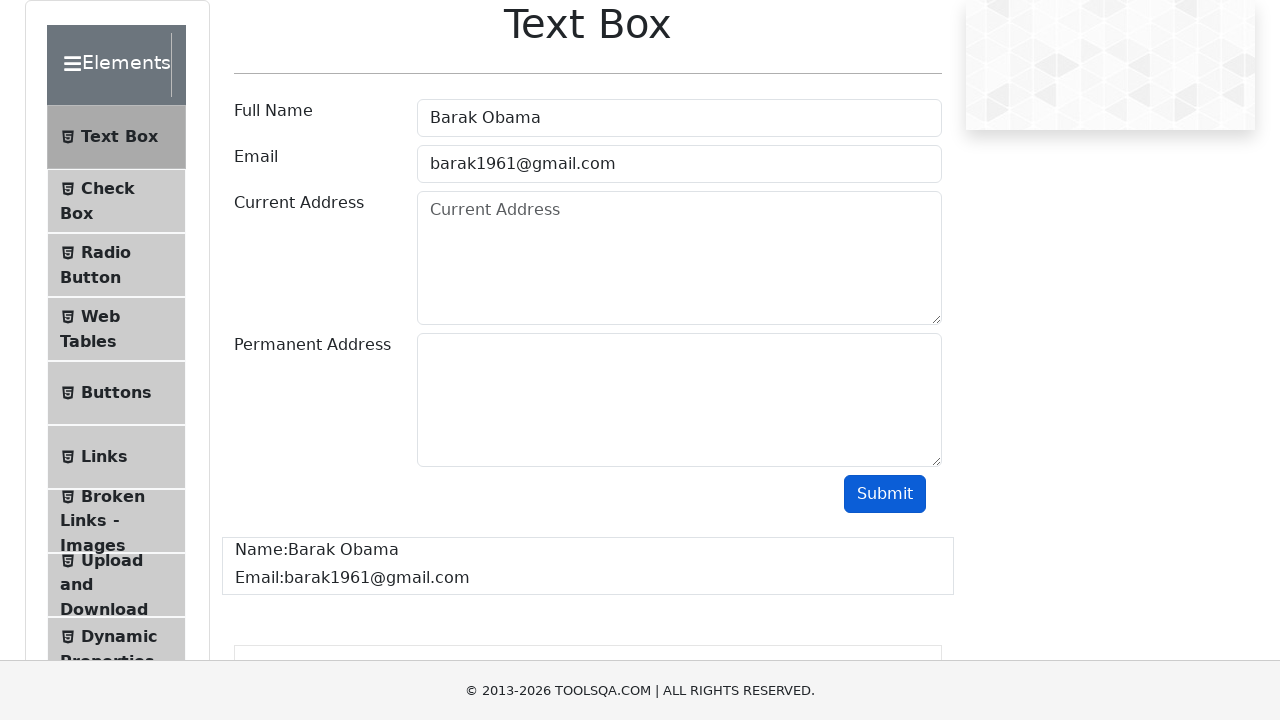